Tests the fraction calculator error handling by clicking calculate without entering any values and verifying an error message appears

Starting URL: https://calculator888.ru/kalkulator-drobey

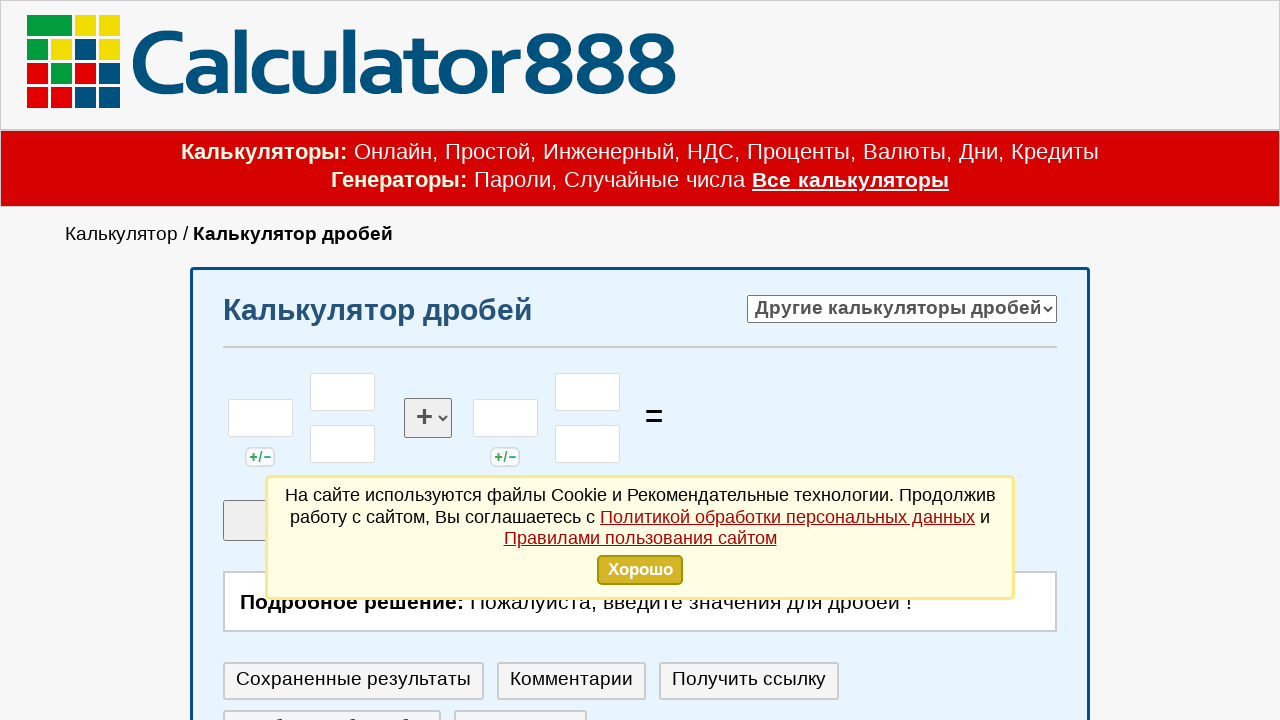

Clicked calculate button without entering any values at (358, 360) on xpath=//*[@id='korpus_calcul']/div[3]/div[1]/input
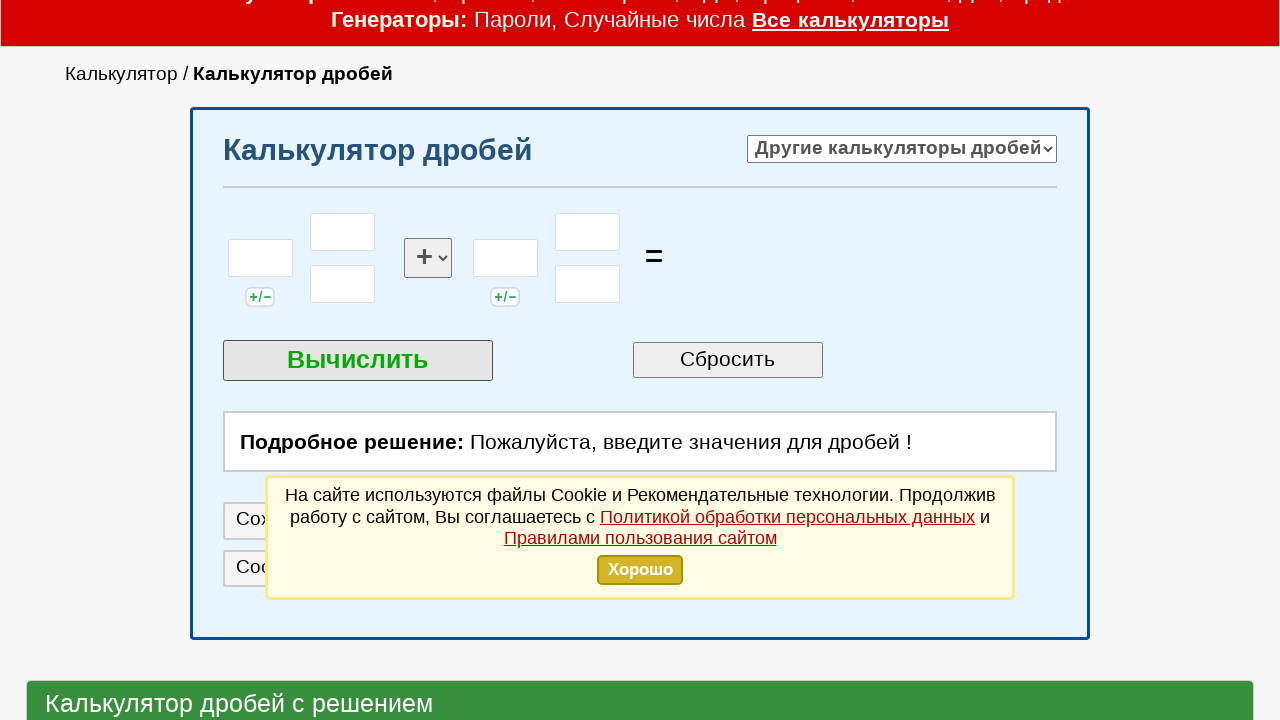

Error message appeared after clicking calculate
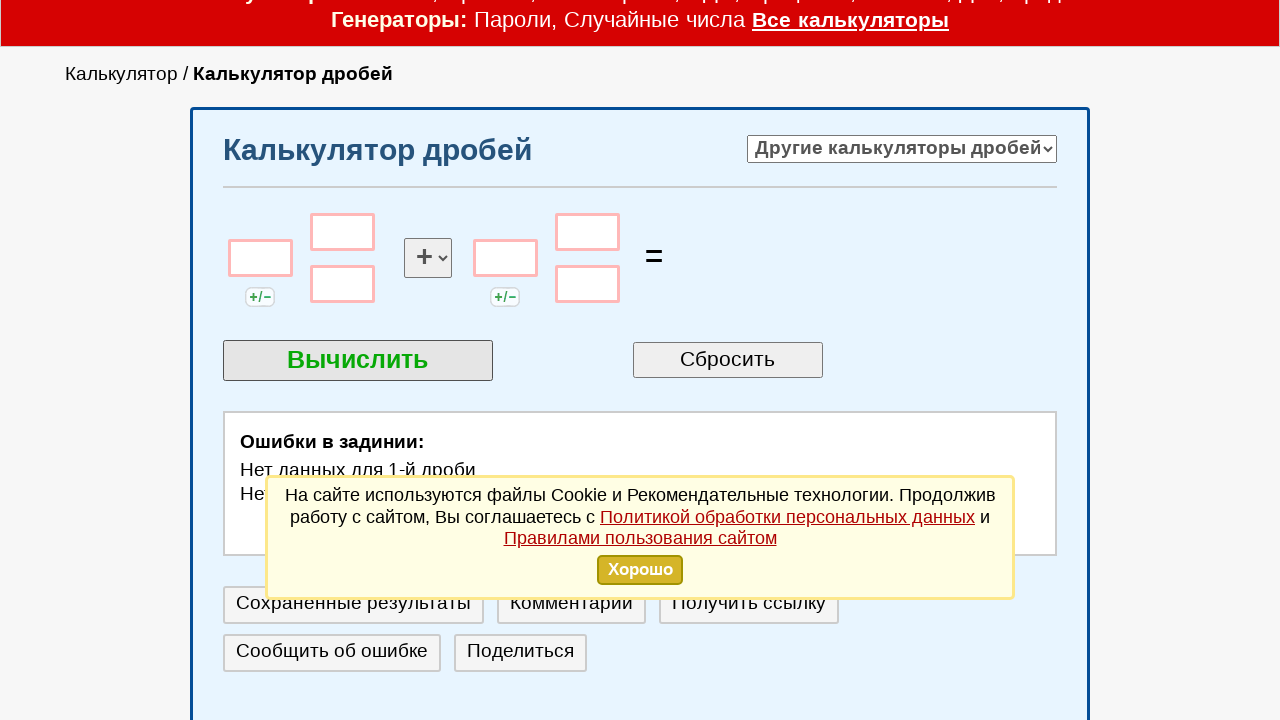

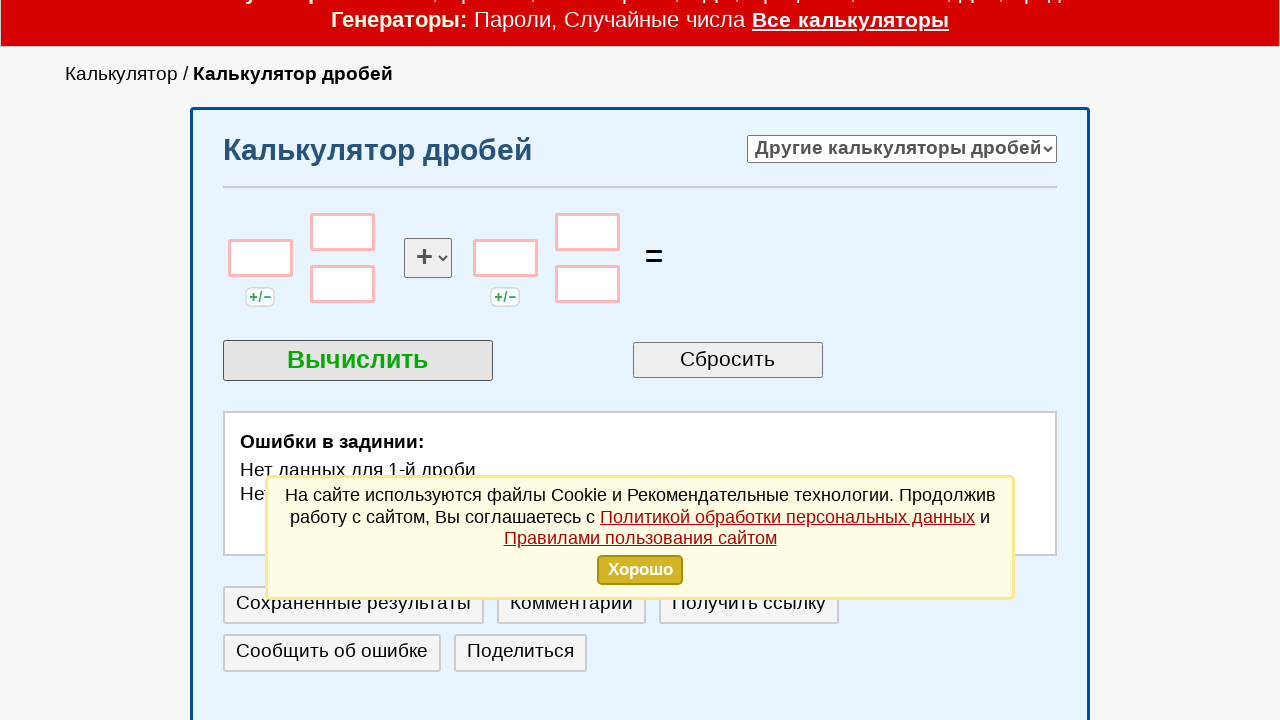